Tests various XPath locator strategies on OpenCart demo site including finding elements by attributes, text content, and verifying element display status

Starting URL: https://demo-opencart.com/

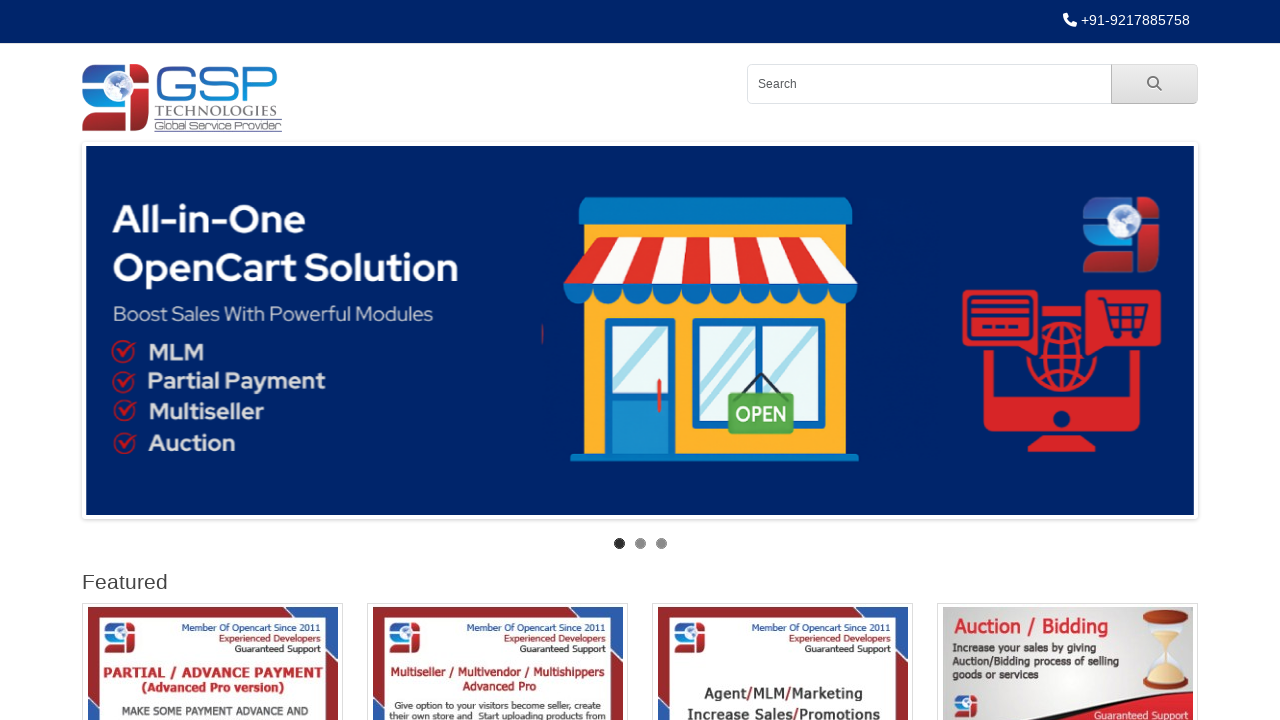

Retrieved text content from Featured heading using XPath
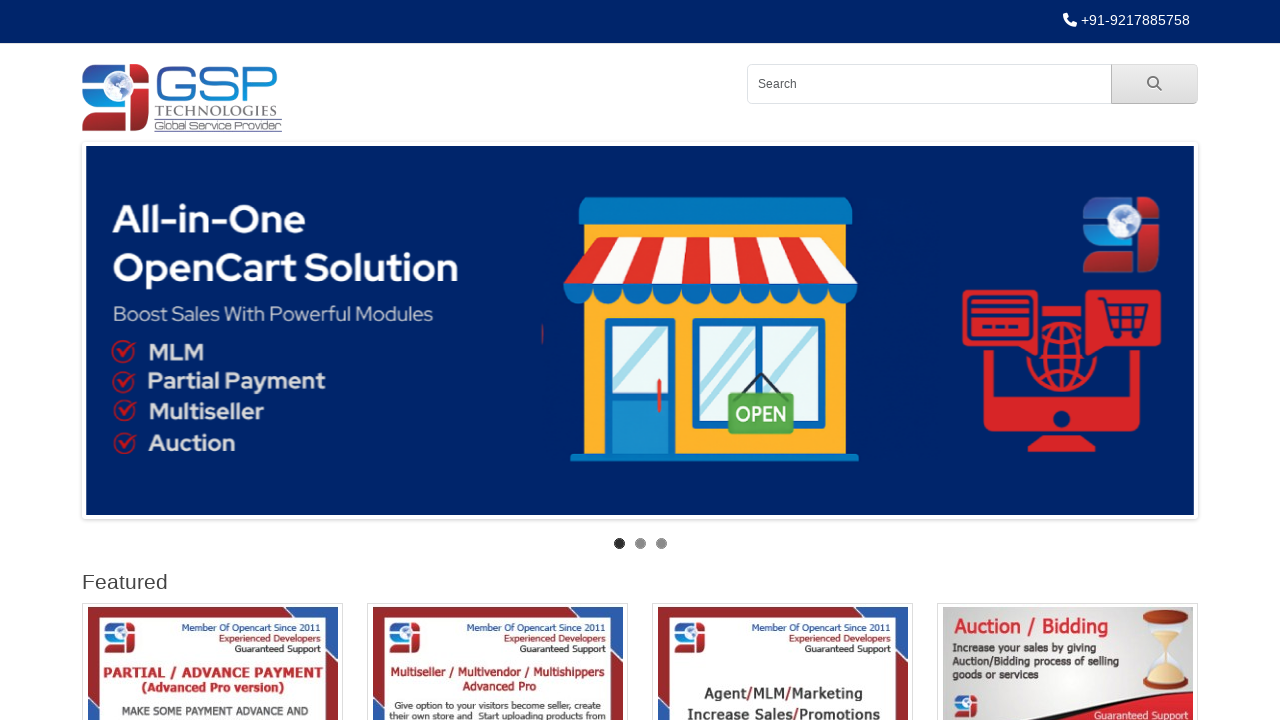

Checked visibility status of logo image element
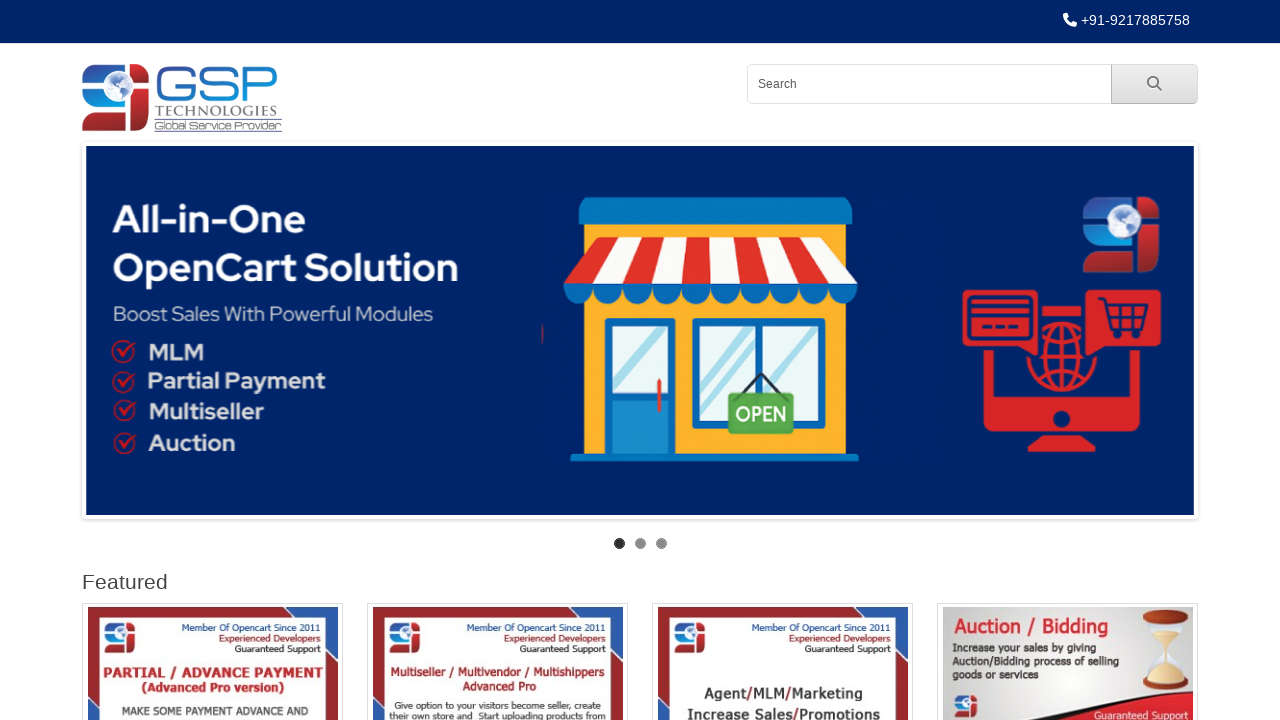

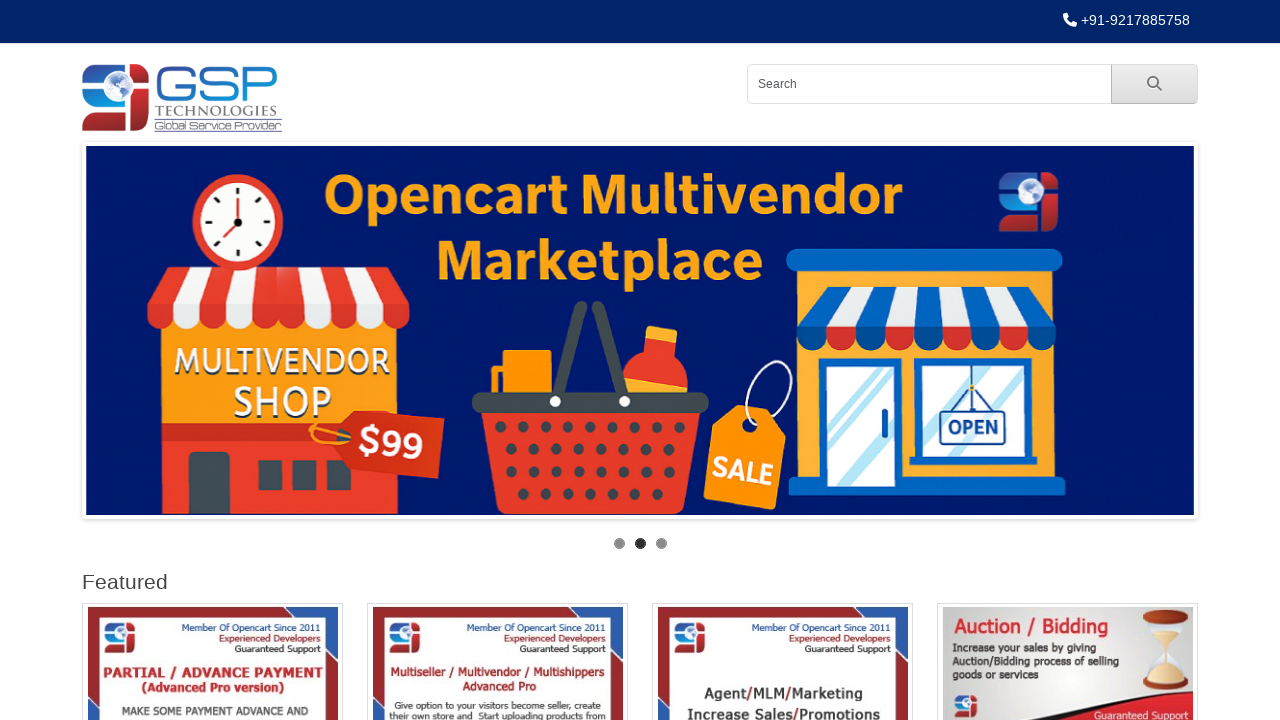